Tests geolocation override by setting a custom location (Berlin, Germany coordinates) and verifying the displayed address, latitude, and longitude on a geolocation detection website.

Starting URL: https://where-am-i.org/

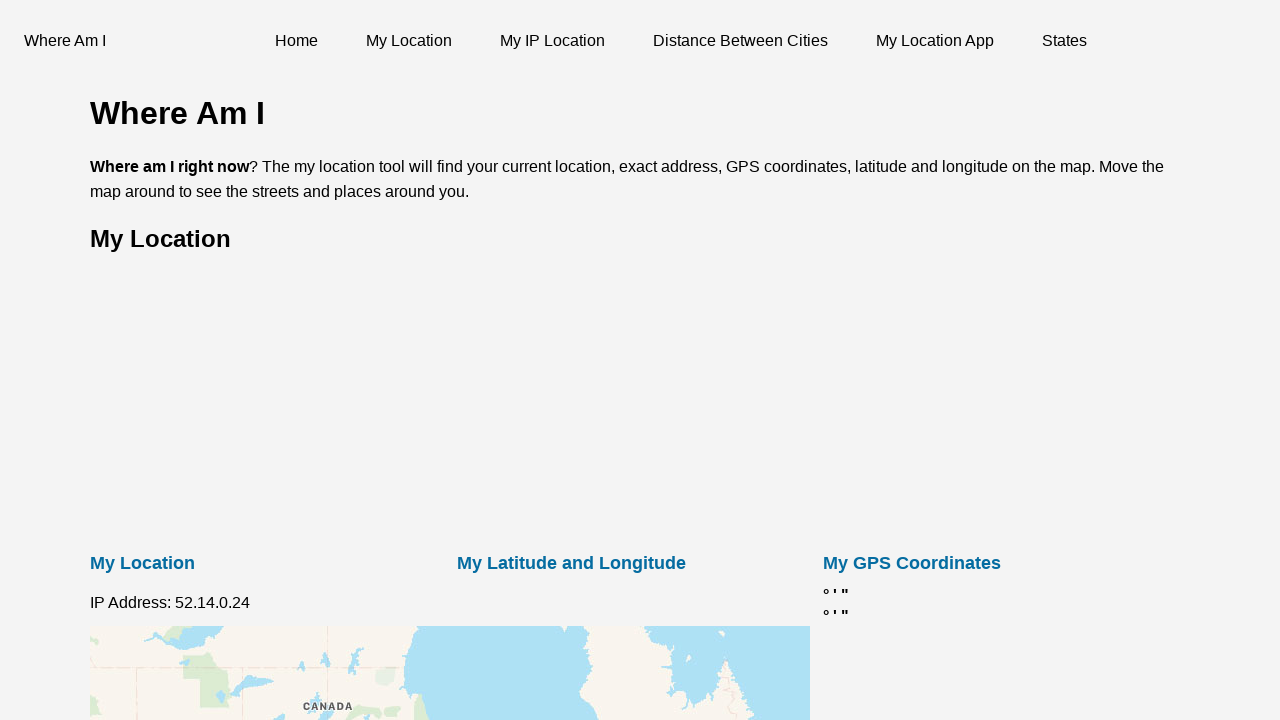

Granted geolocation permission to the browser context
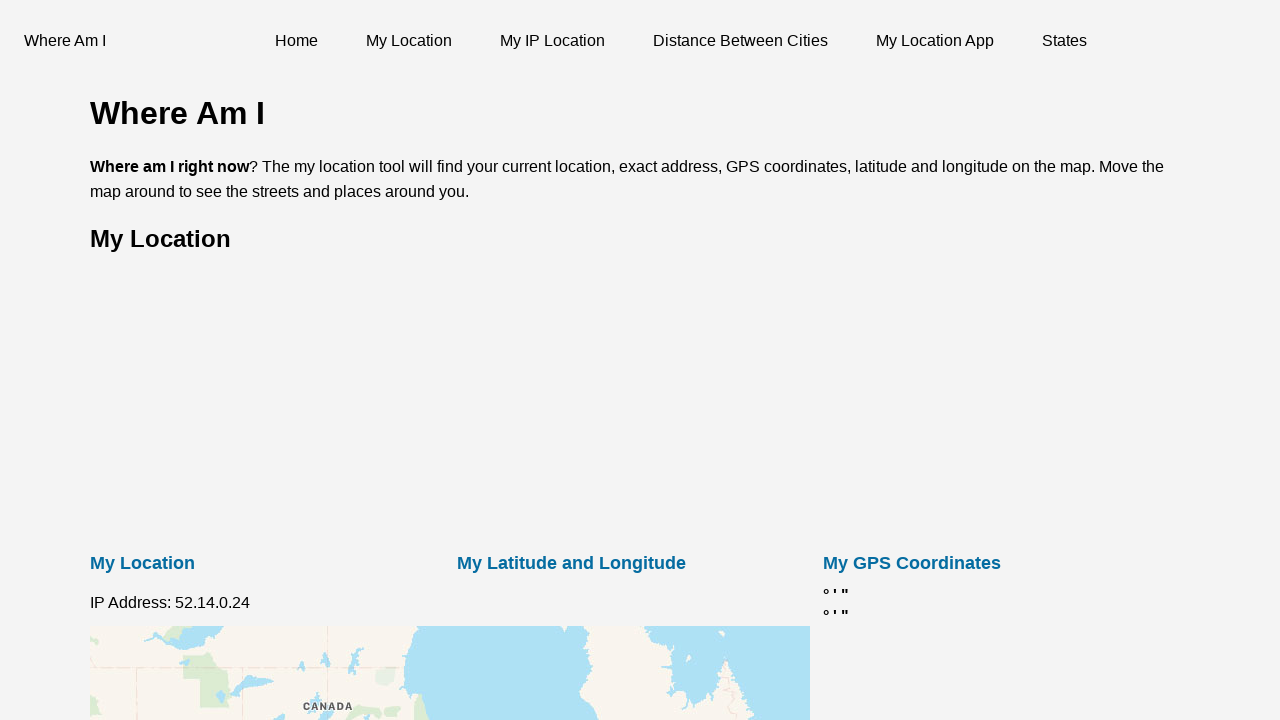

Set geolocation to Berlin, Germany coordinates (52.5043°N, 13.4501°E)
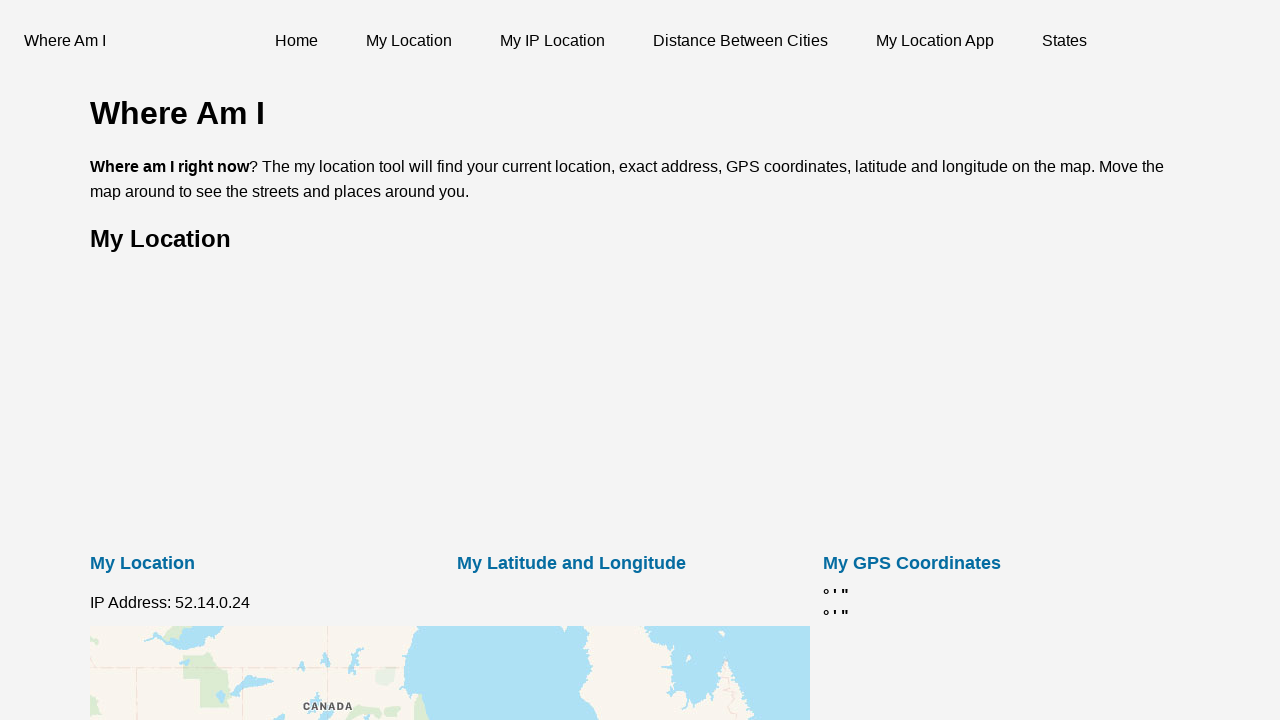

Reloaded page to apply geolocation settings
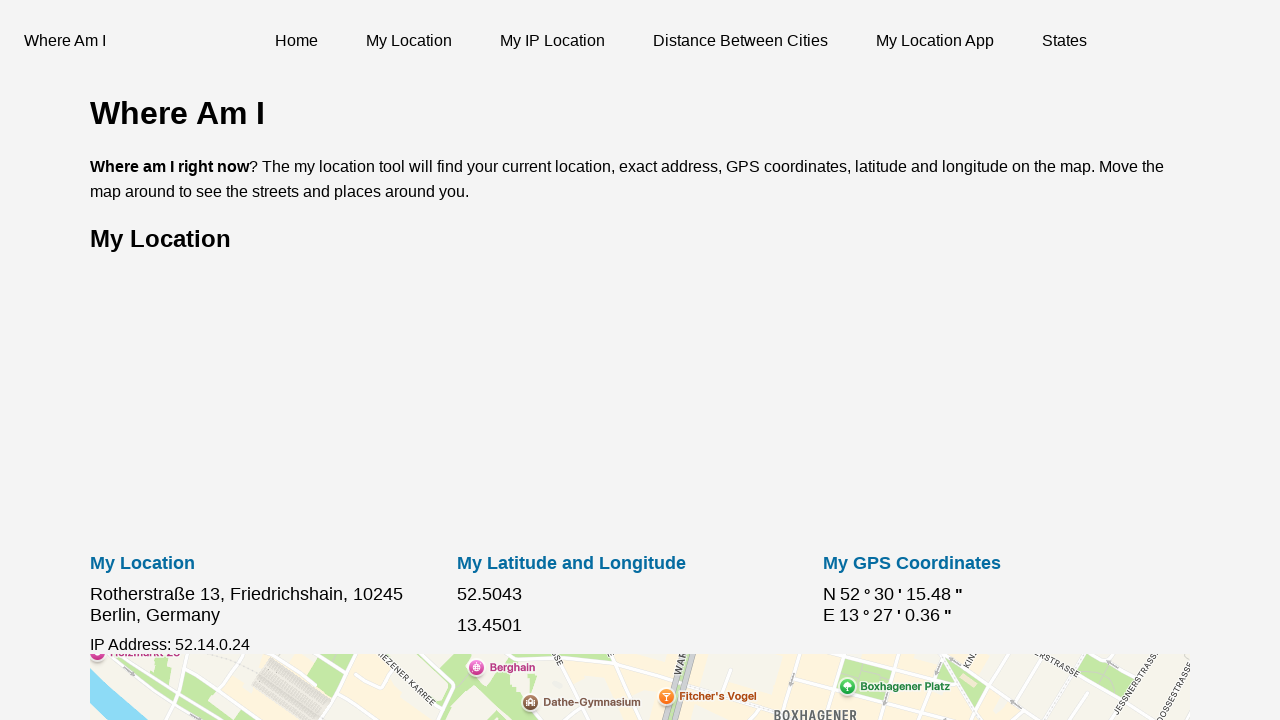

Address element detected and displayed on page
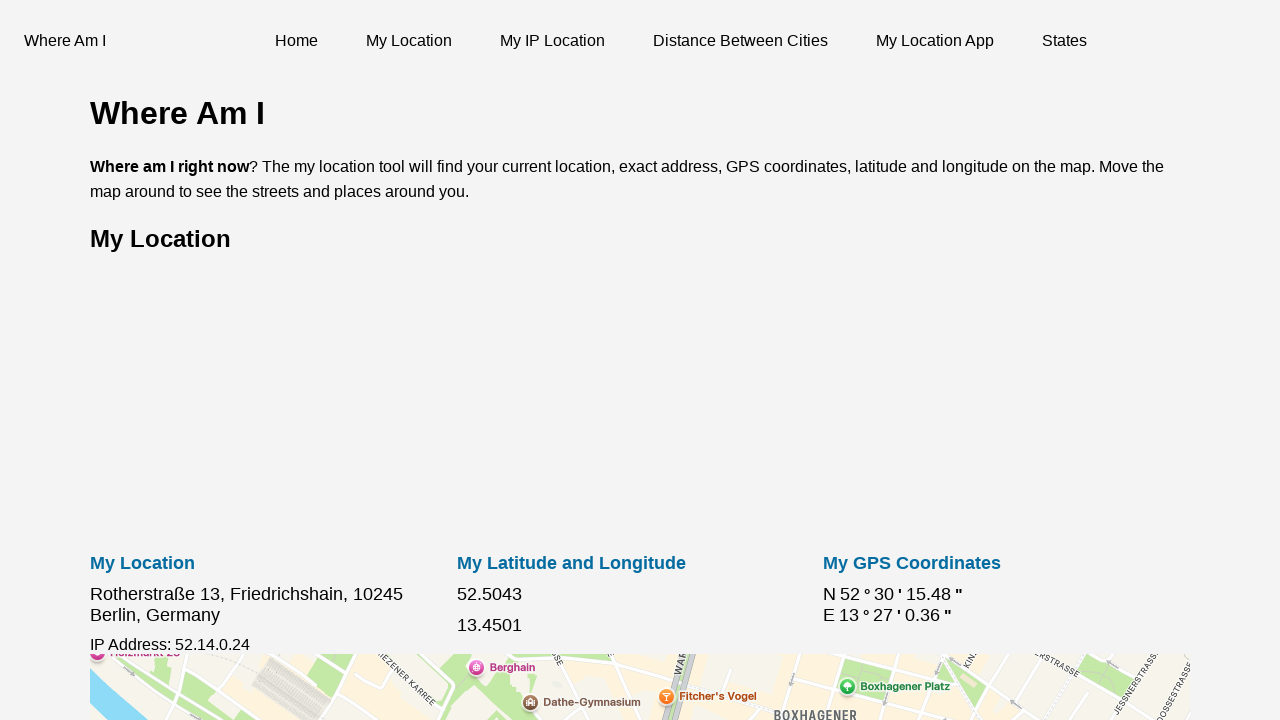

Latitude element detected on page
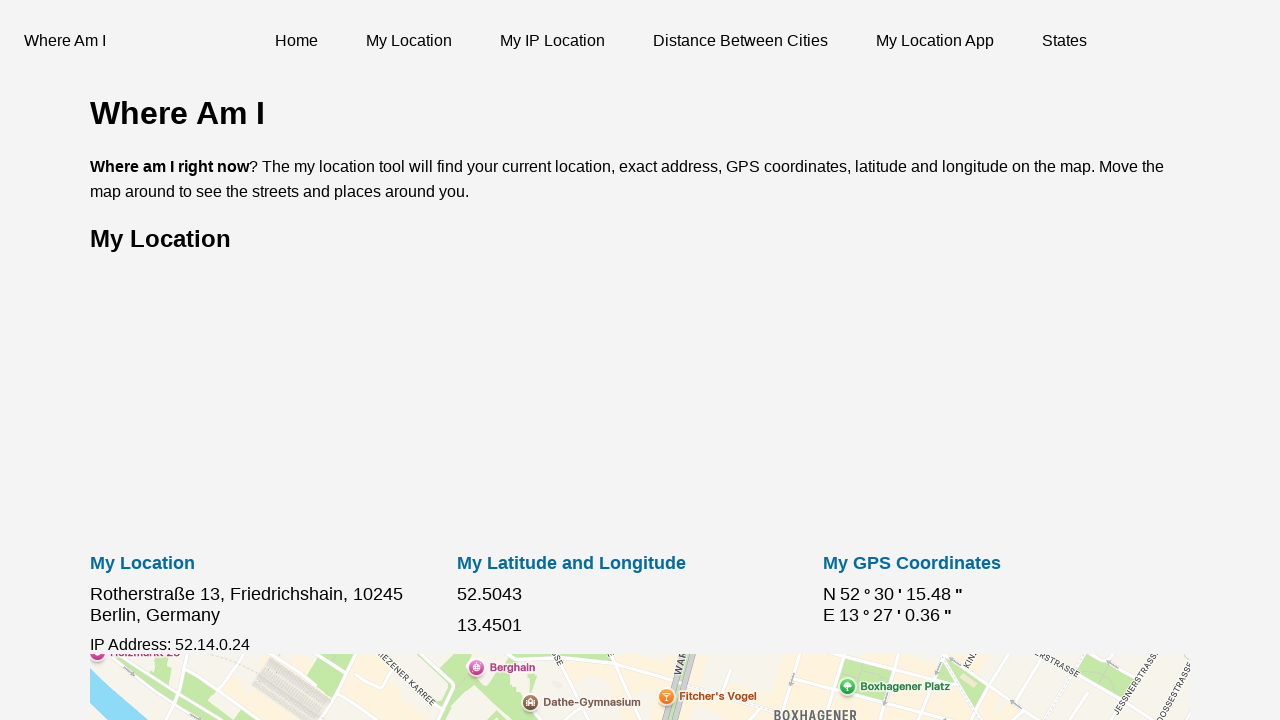

Longitude element detected on page
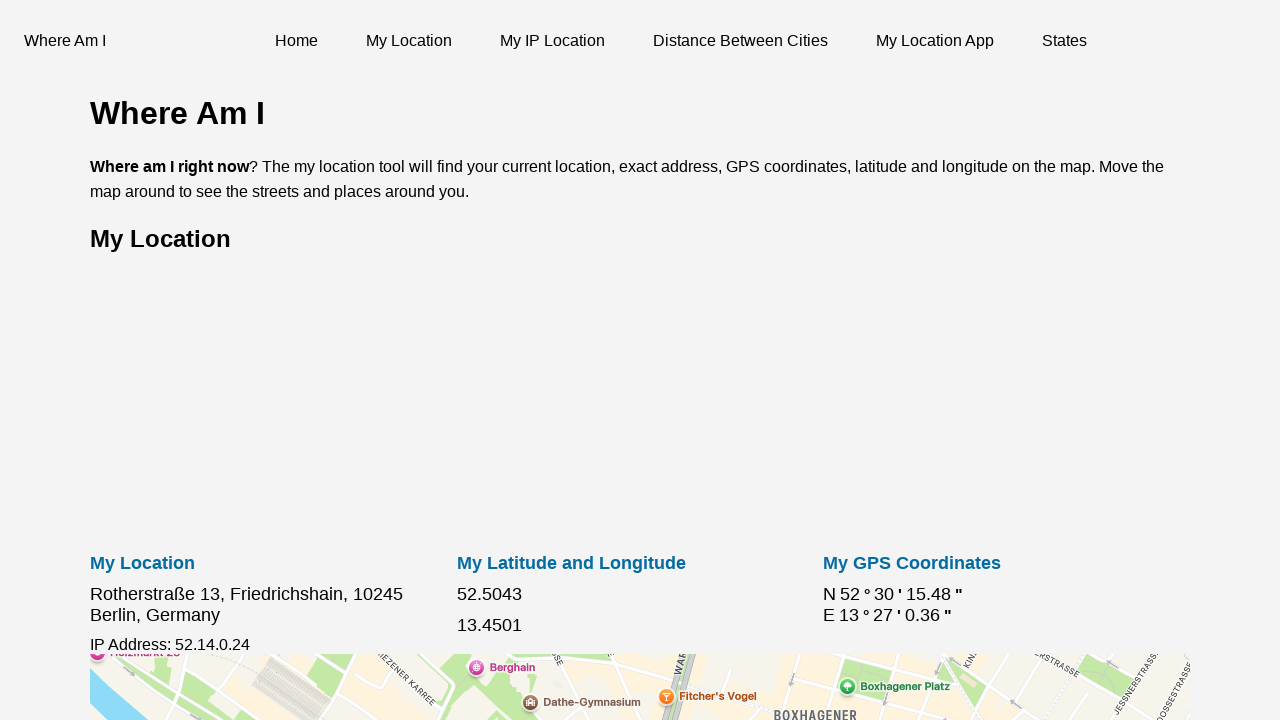

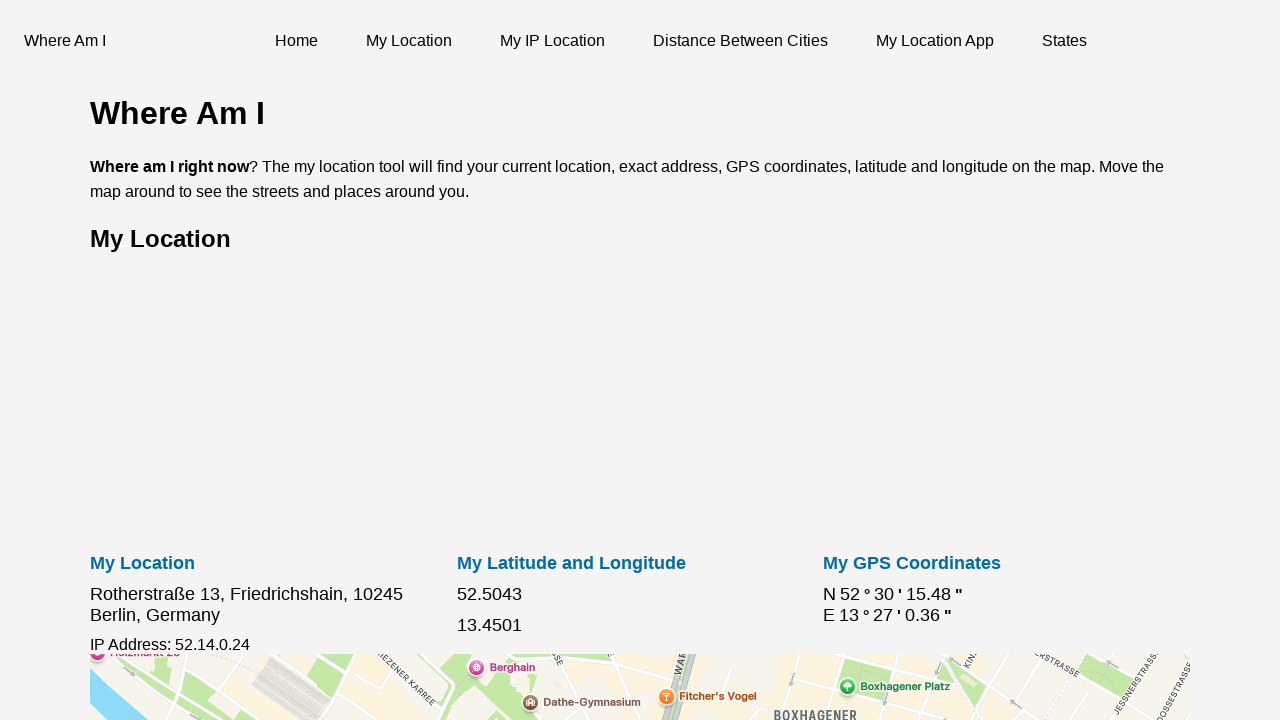